Demonstrates click-and-hold, move to element, and release mouse actions for drag-and-drop functionality

Starting URL: https://crossbrowsertesting.github.io/drag-and-drop

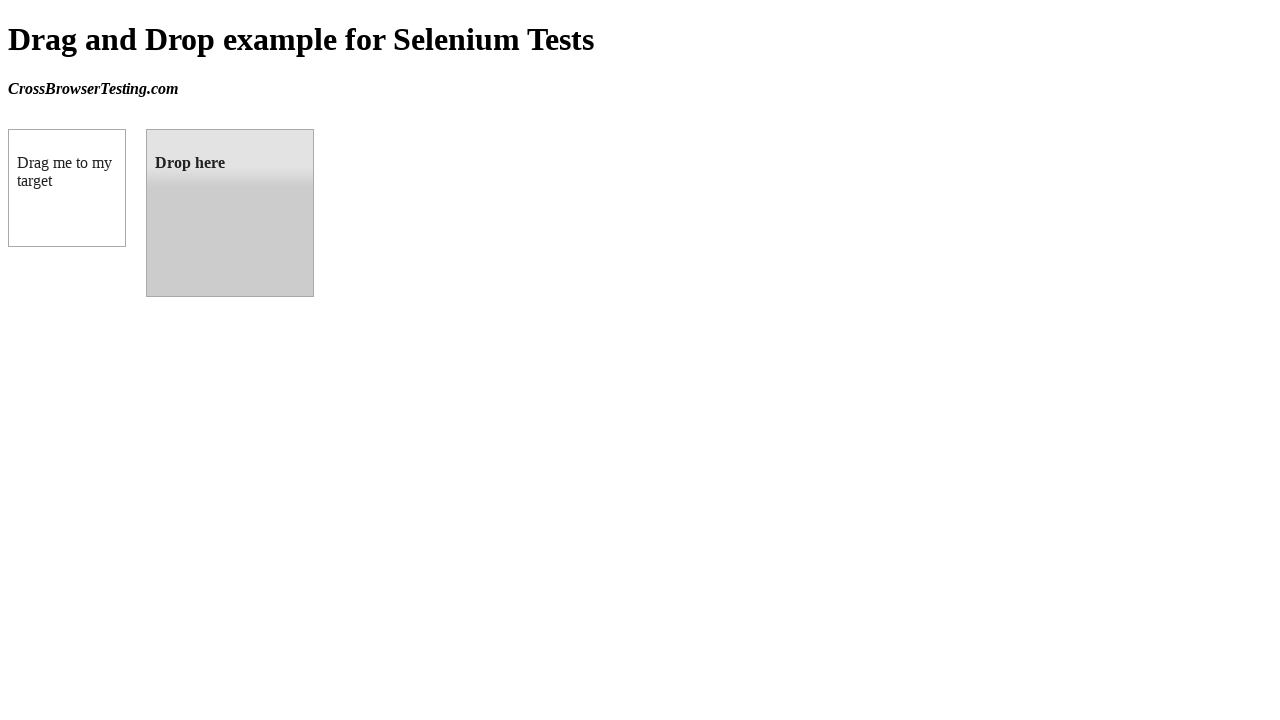

Located draggable source element (box A)
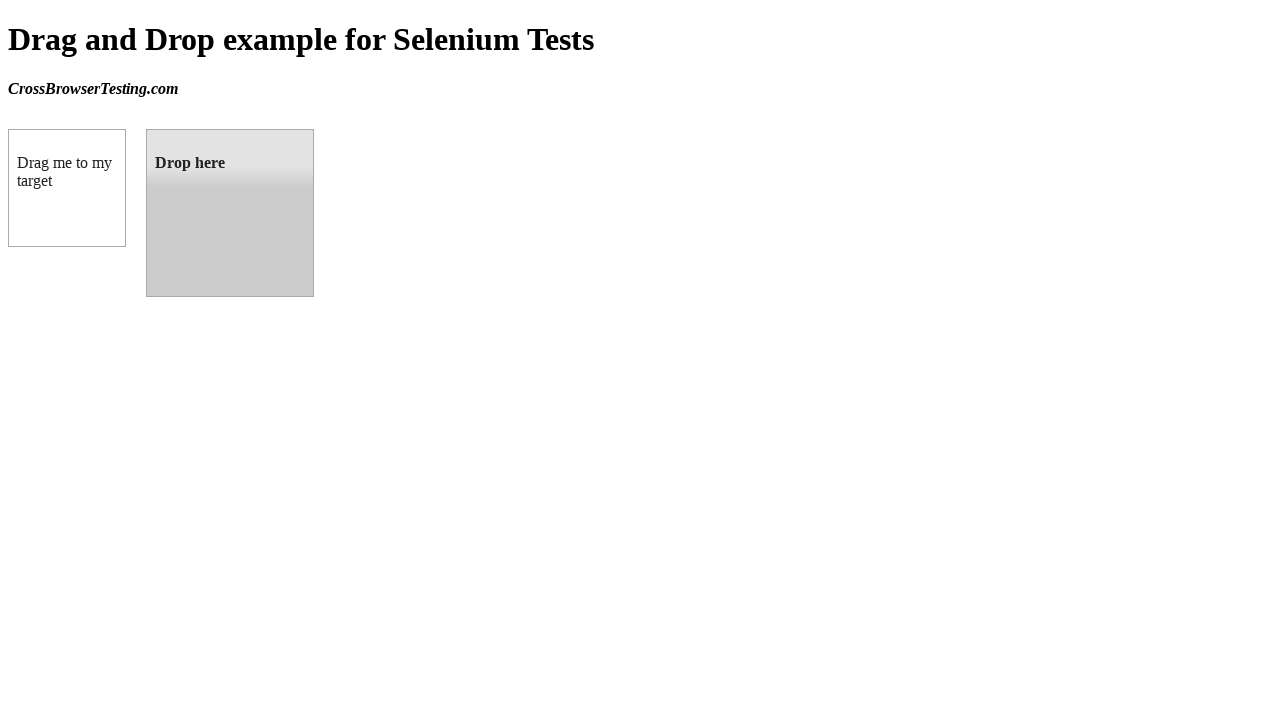

Retrieved bounding box of source element
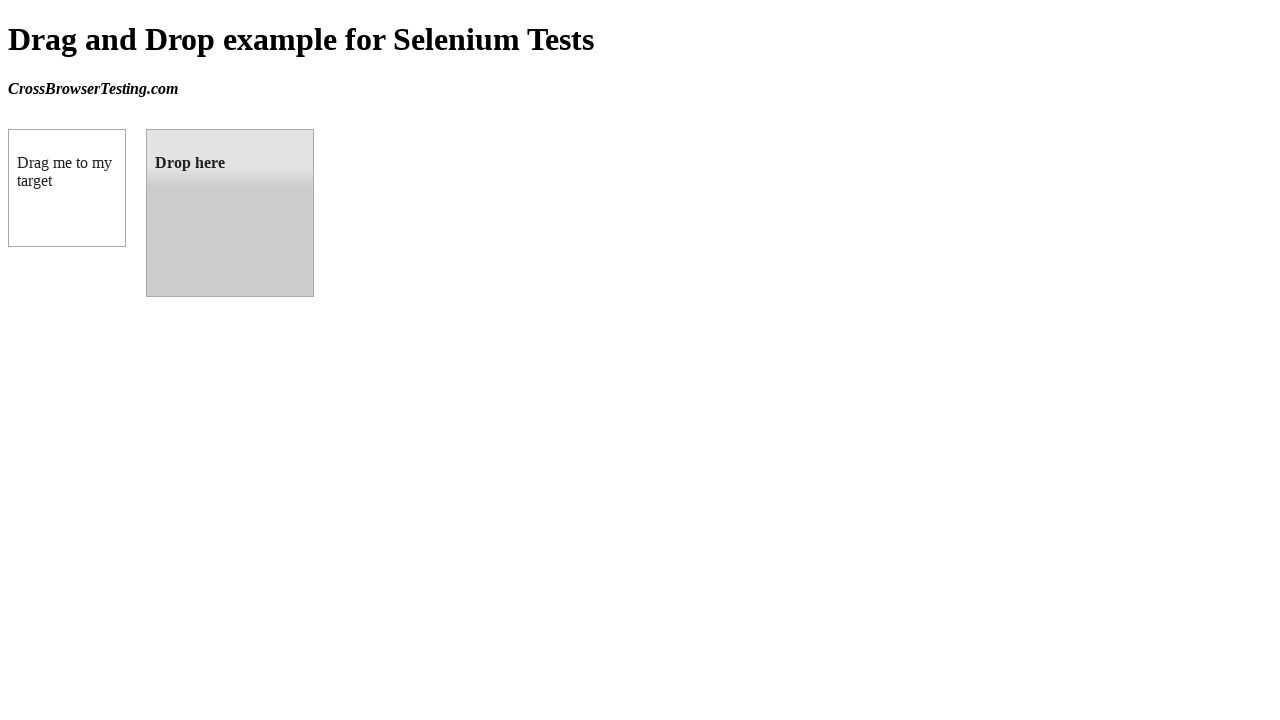

Located droppable target element (box B)
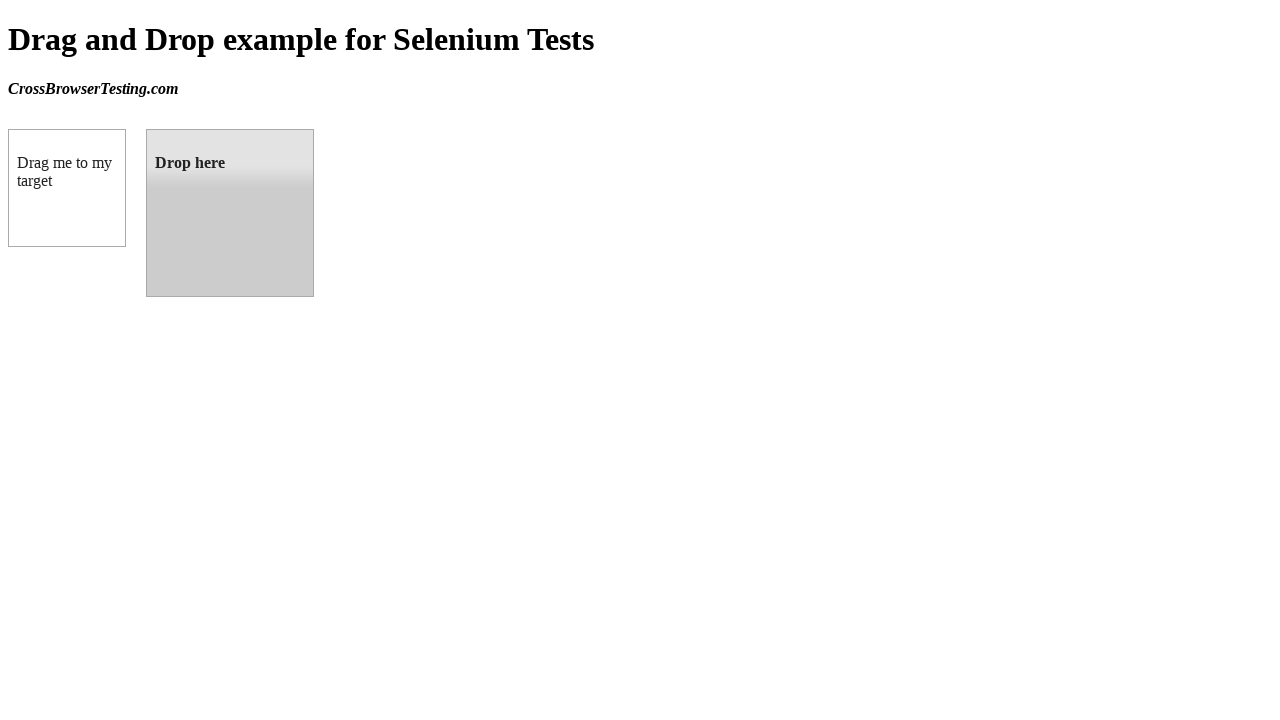

Retrieved bounding box of target element
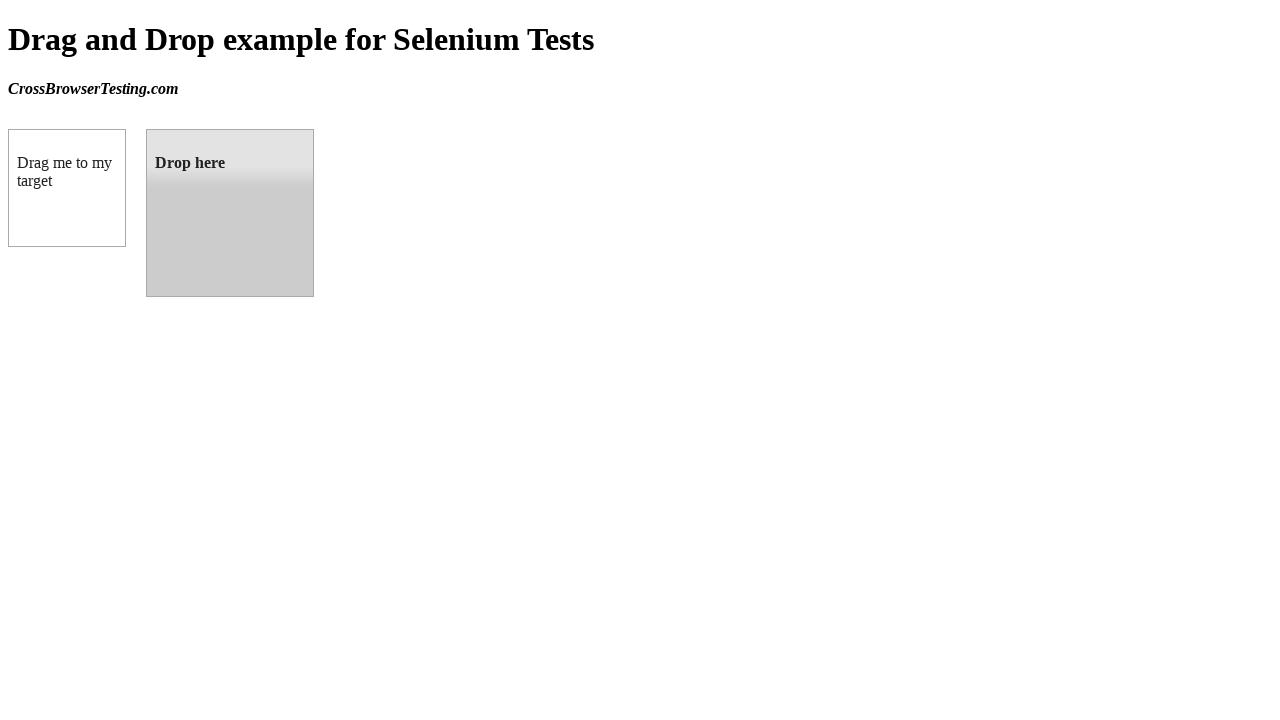

Moved mouse to center of source element at (67, 188)
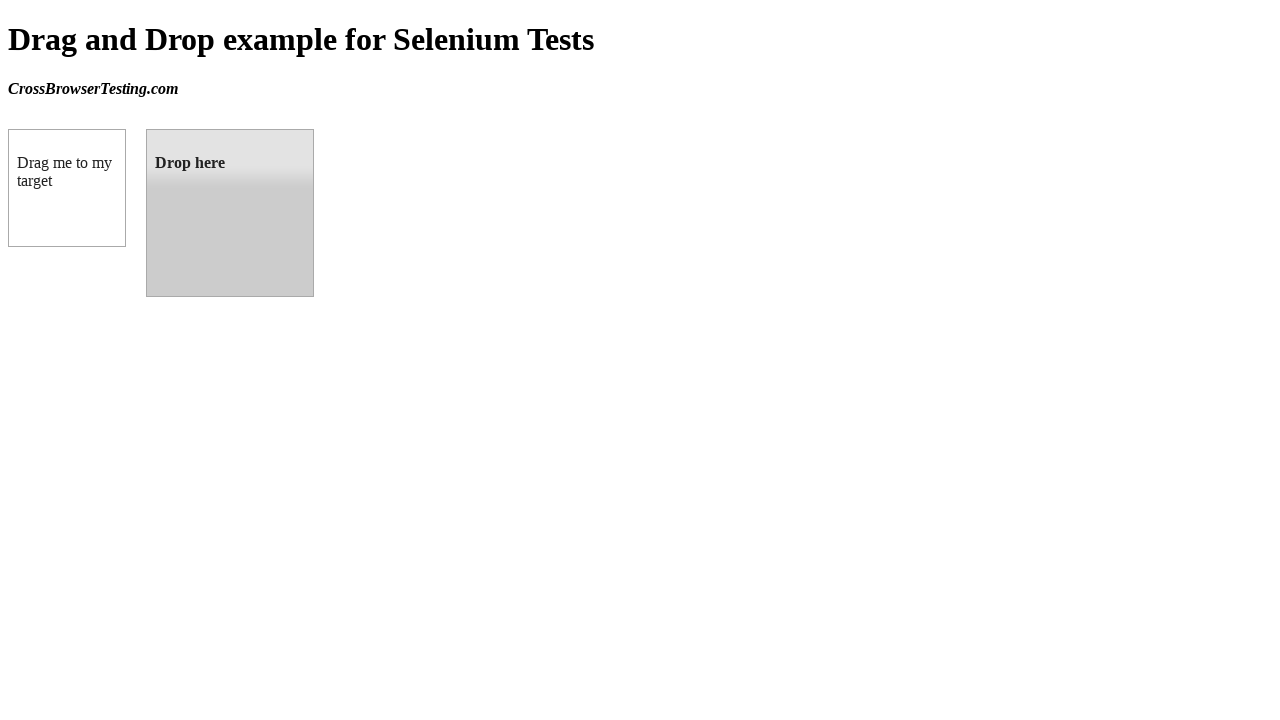

Performed mouse down (click-and-hold) on source element at (67, 188)
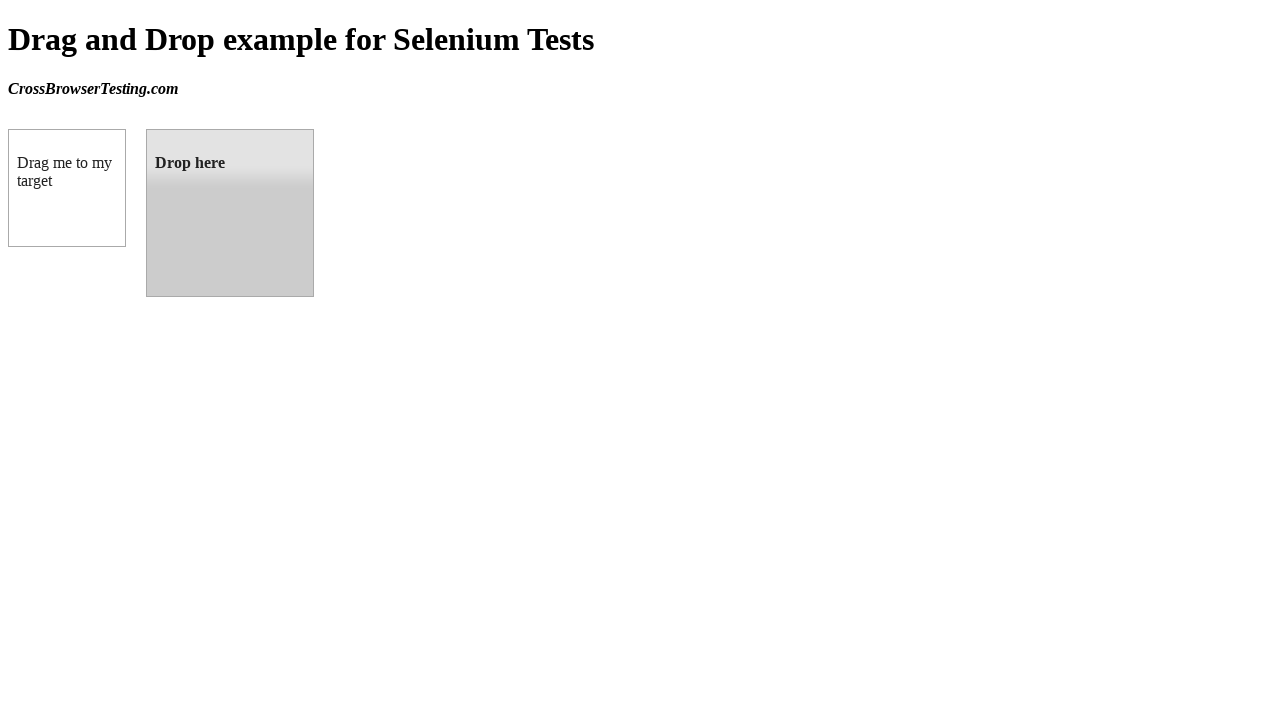

Moved mouse to center of target element while holding button at (230, 213)
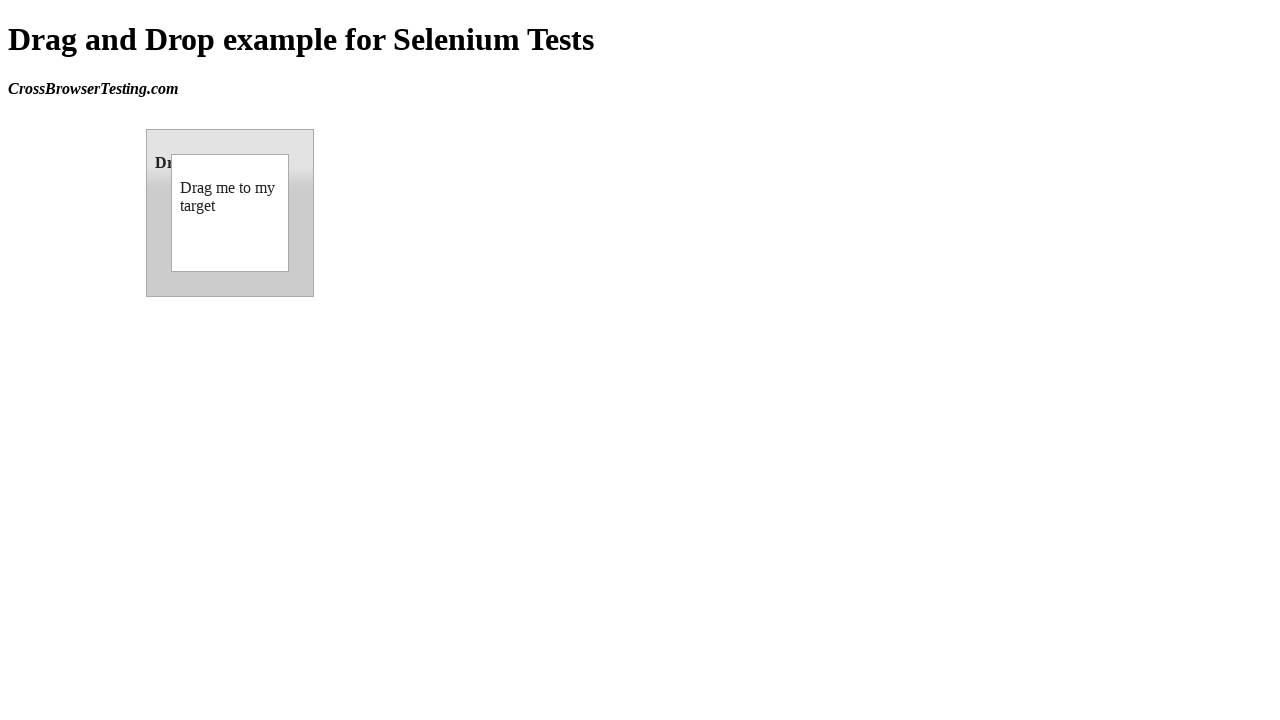

Released mouse button to complete drag-and-drop at (230, 213)
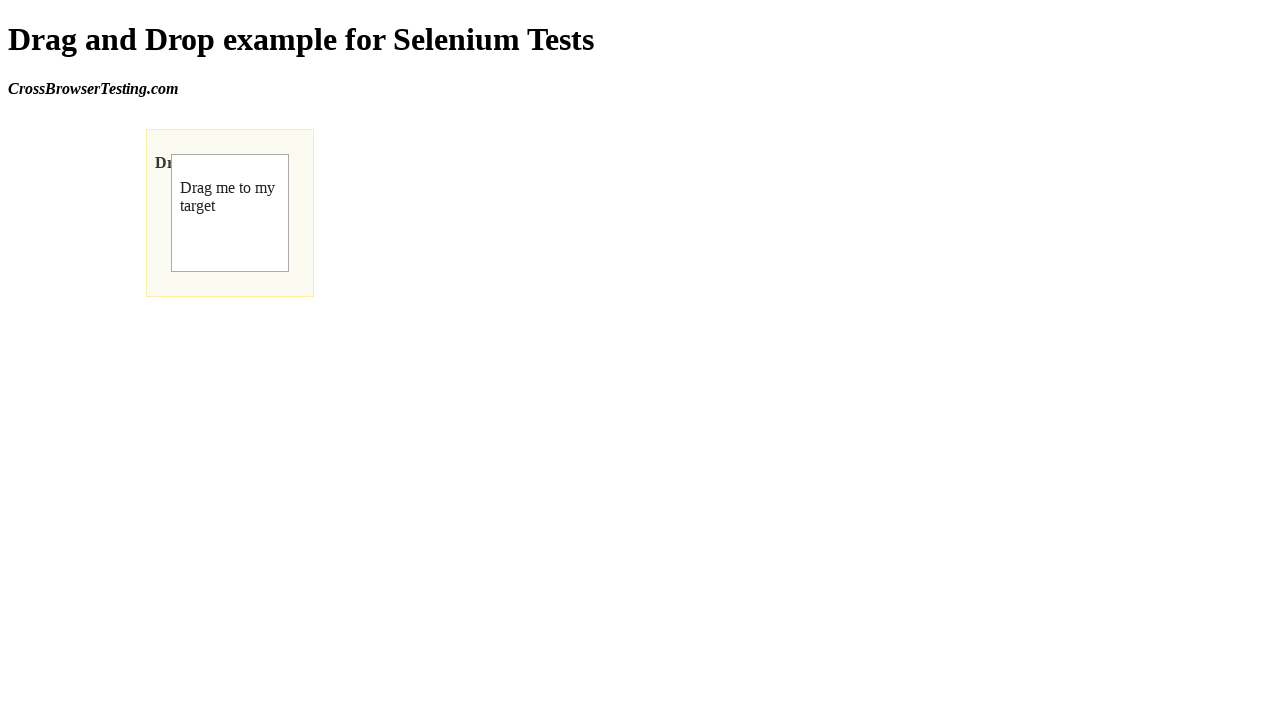

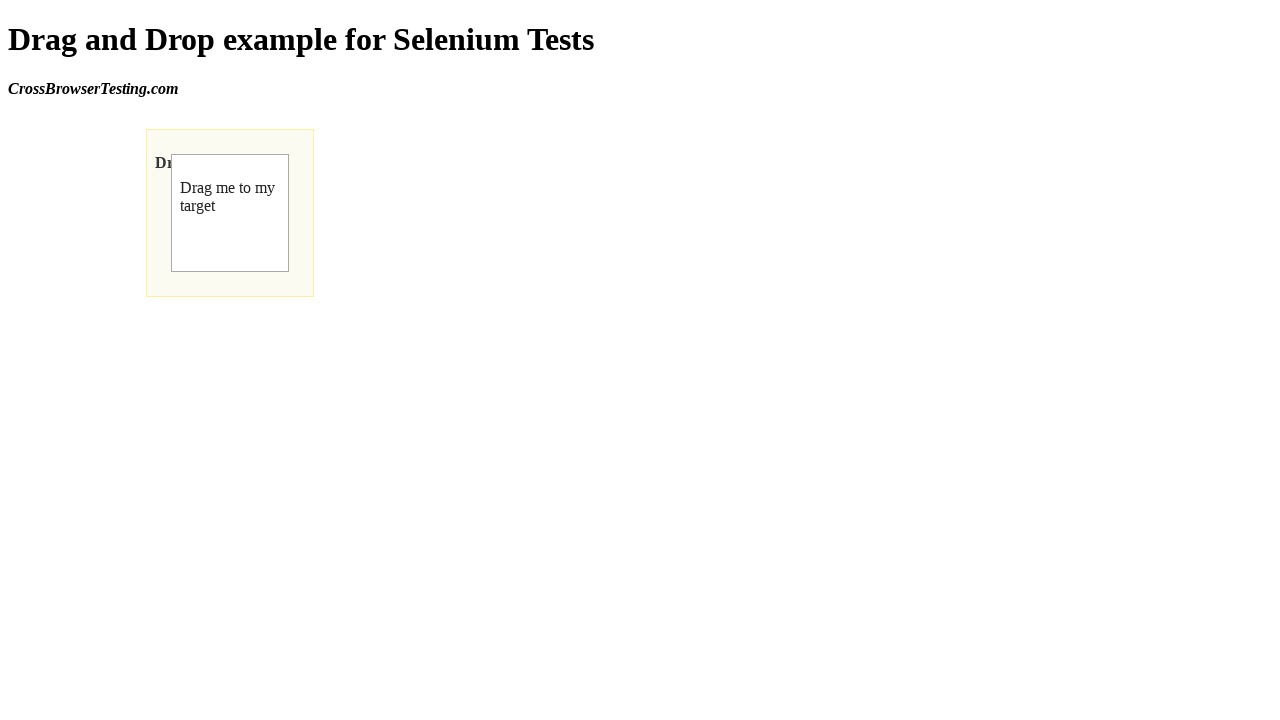